Tests web table editing by clicking edit on a row, clearing and updating fields, then submitting

Starting URL: https://demoqa.com/webtables

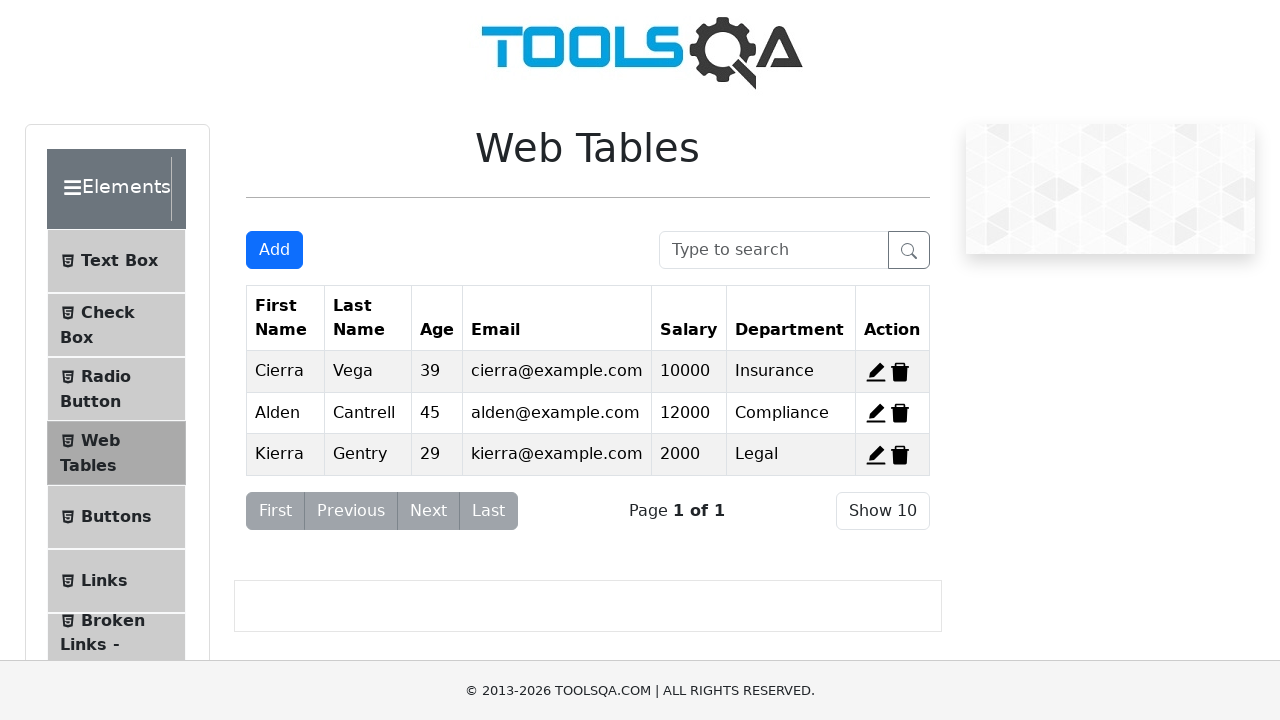

Clicked edit button for record 2 at (876, 413) on xpath=//span[@id='edit-record-2']//*[@stroke='currentColor']
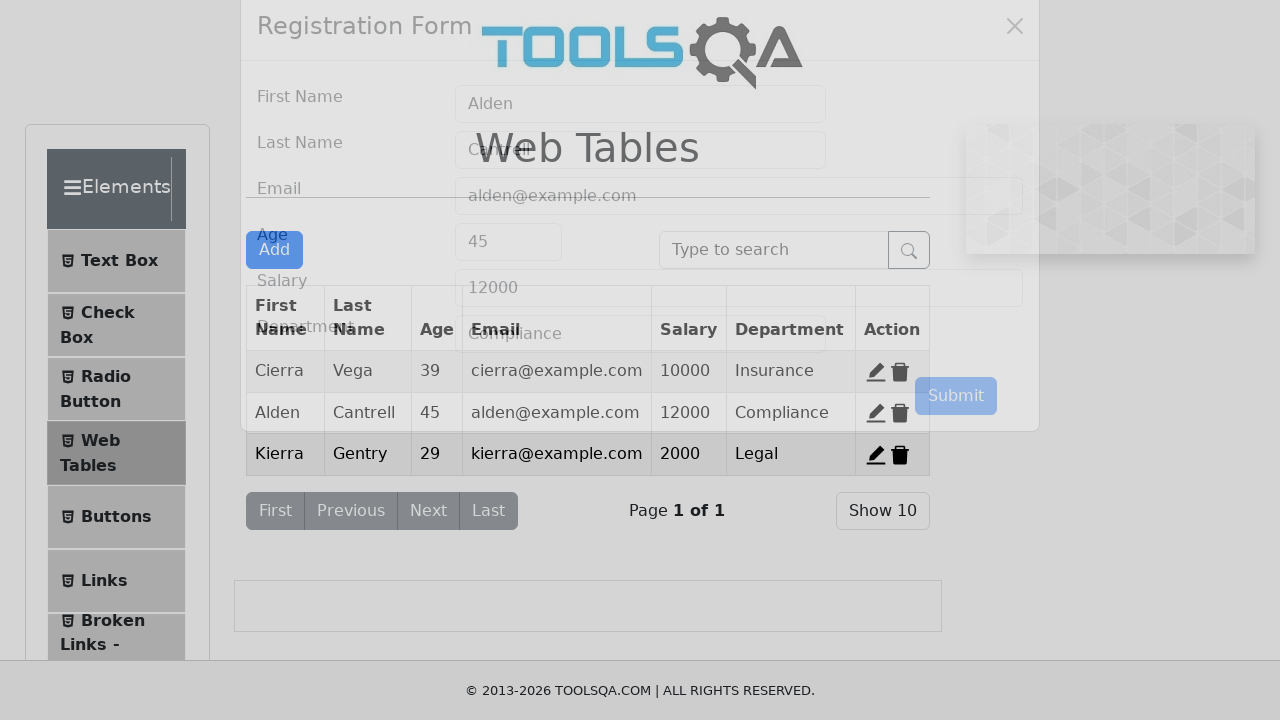

Cleared first name field on #firstName
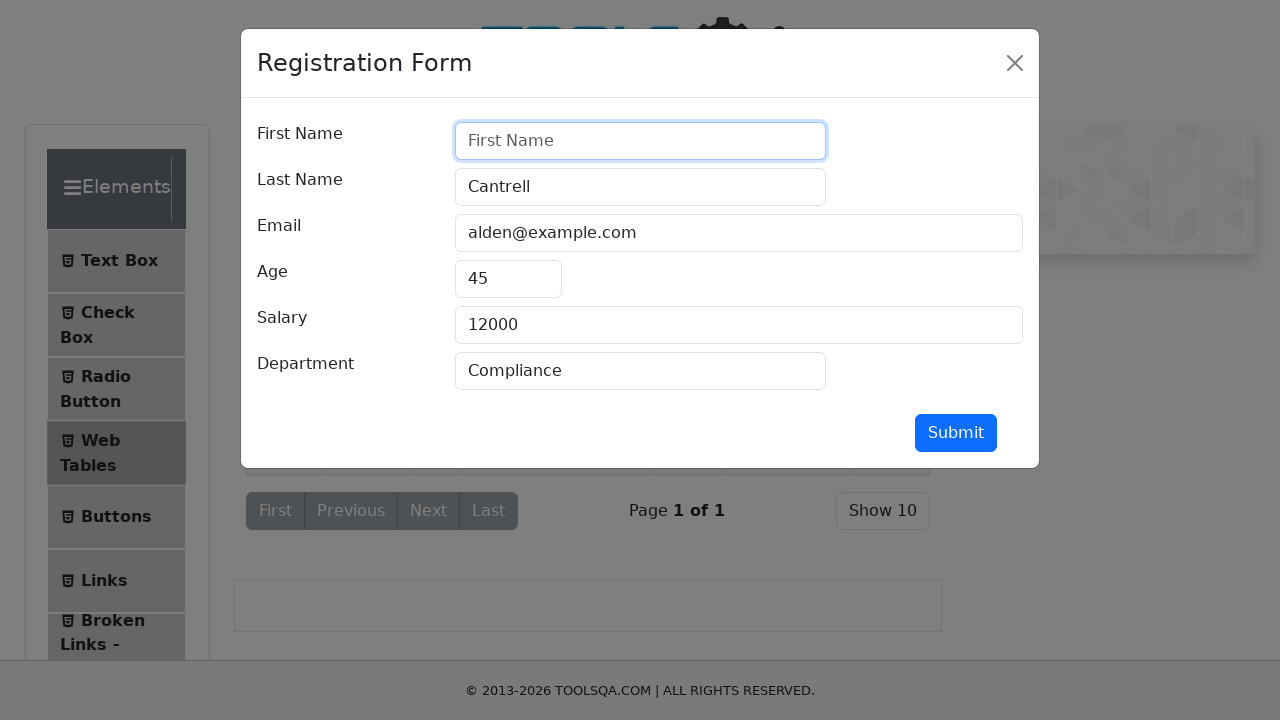

Filled first name field with 'Shamim' on #firstName
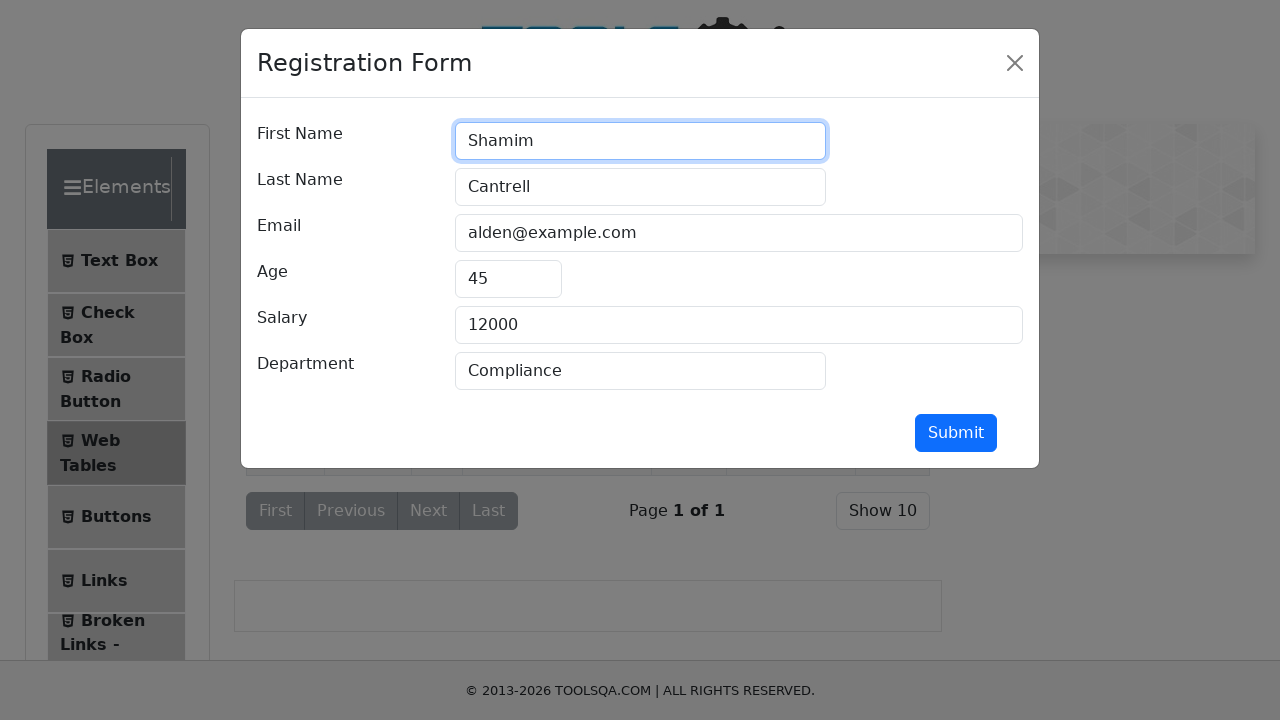

Cleared age field on #age
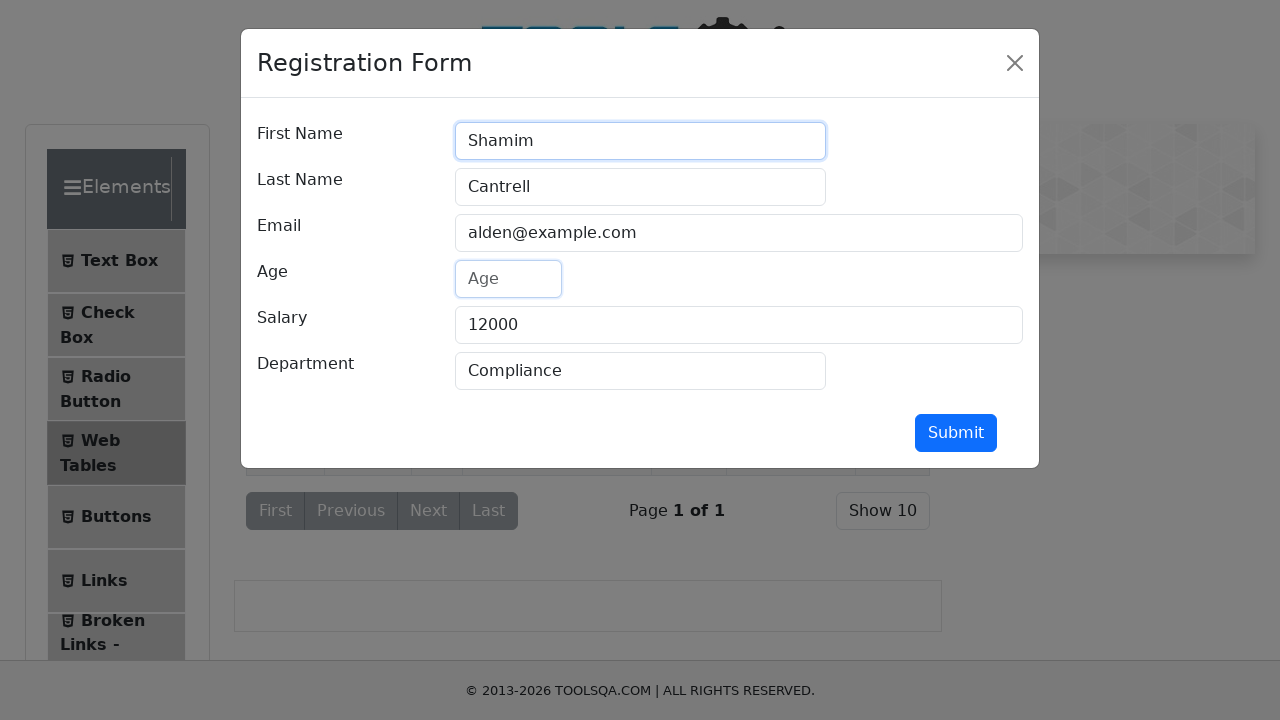

Filled age field with '25' on #age
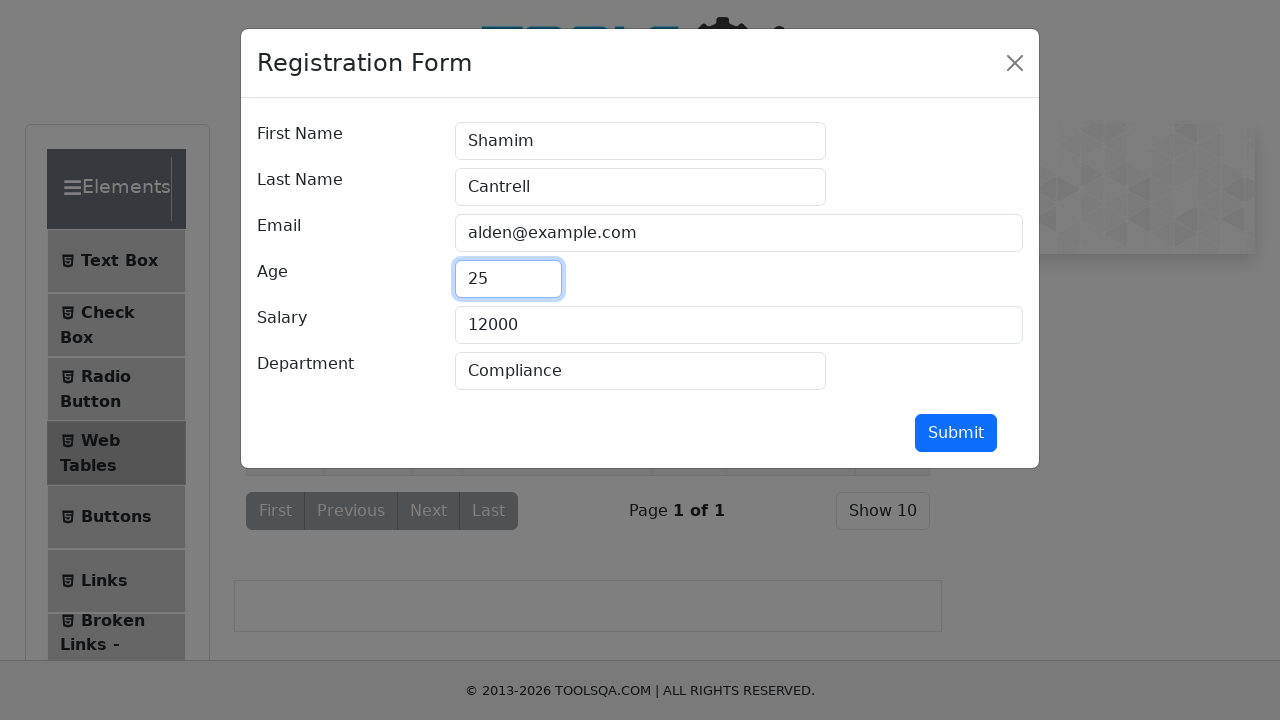

Clicked submit button to update record at (956, 433) on #submit
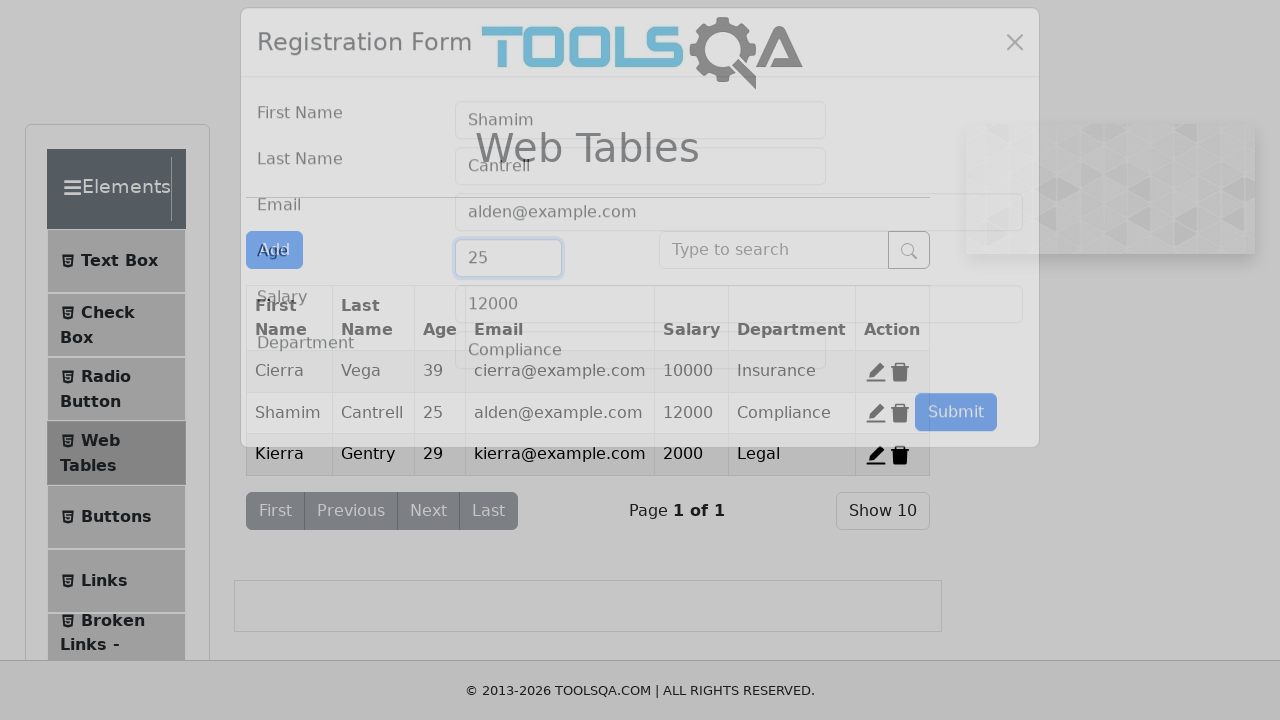

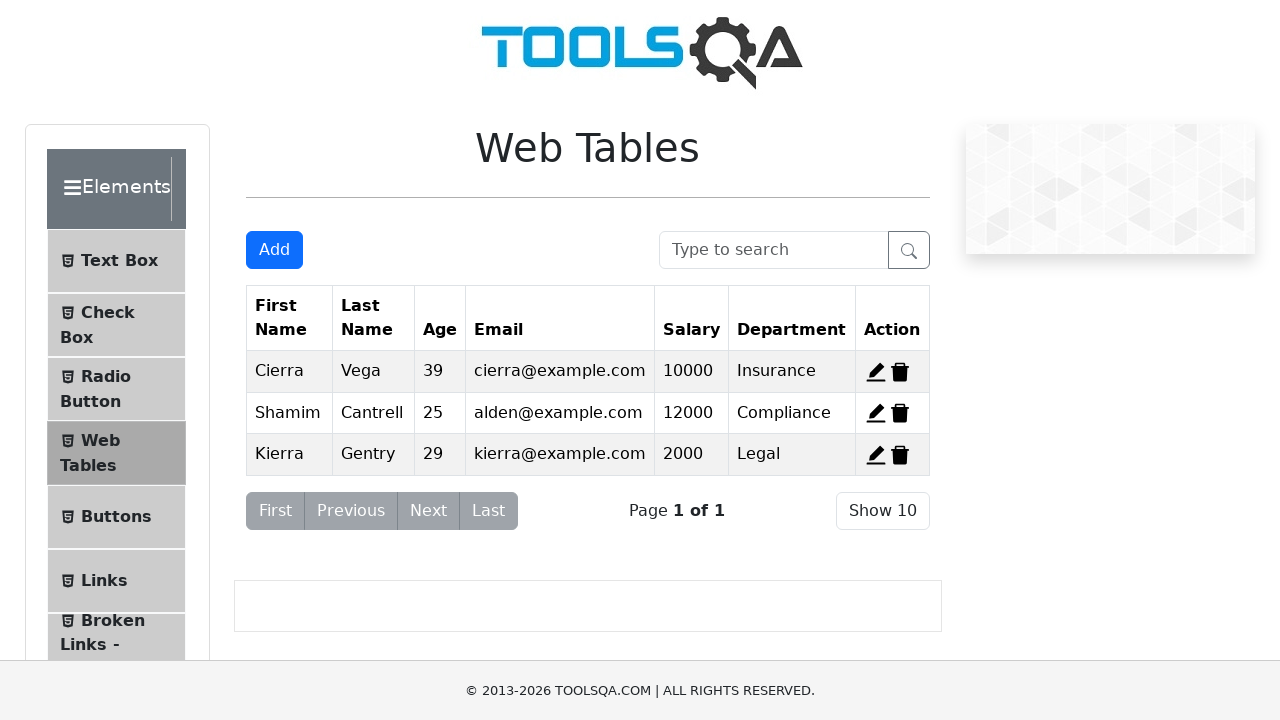